Tests dropdown selection by selecting option with value "1"

Starting URL: https://the-internet.herokuapp.com/dropdown

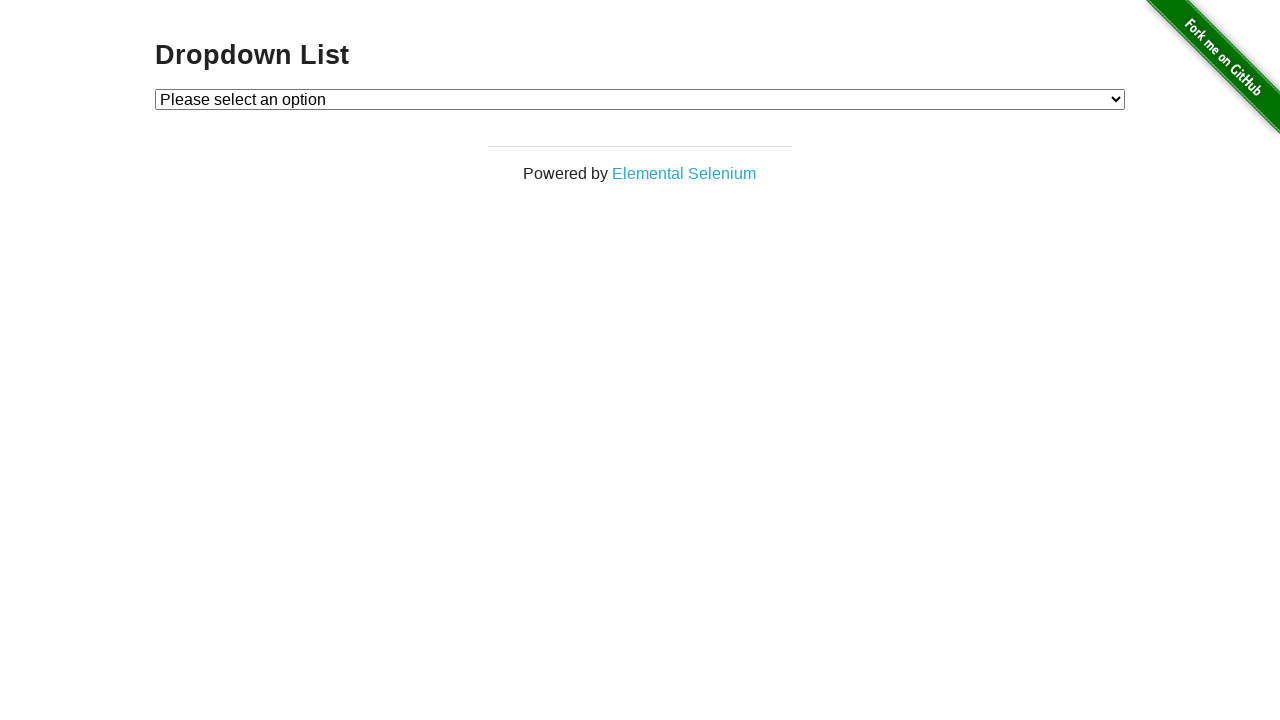

Navigated to dropdown test page
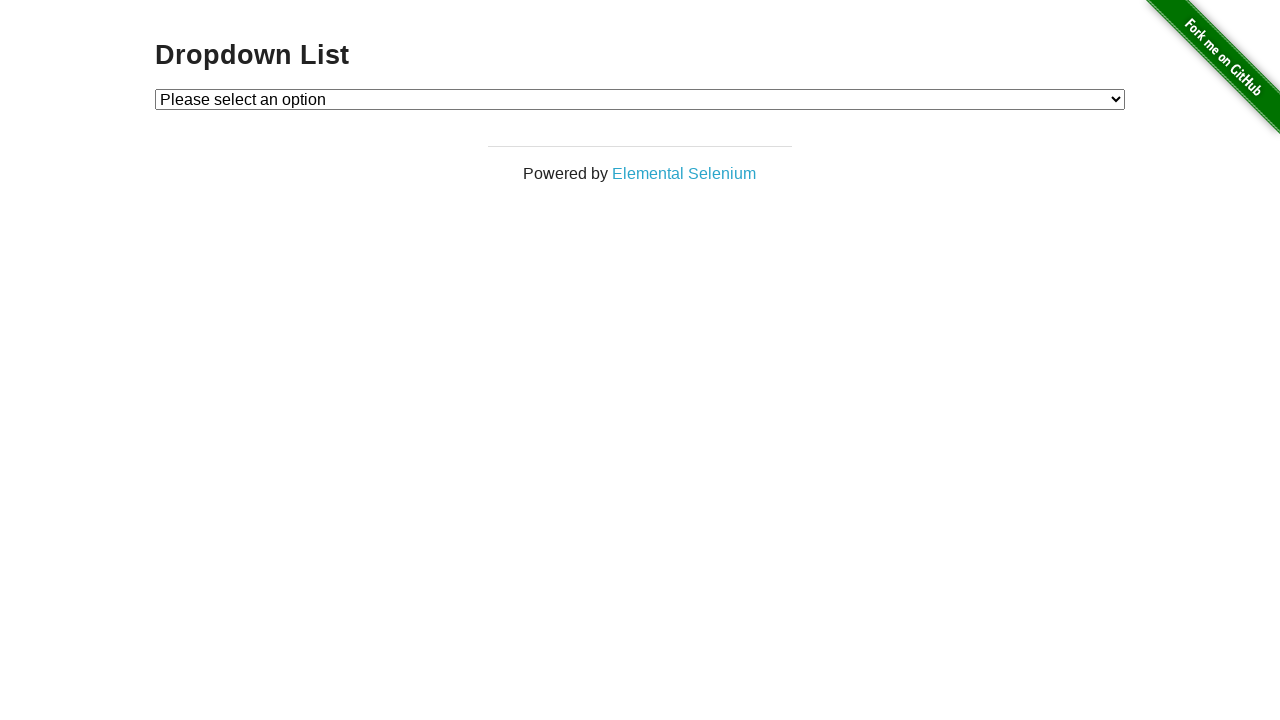

Selected option with value '1' from dropdown on #dropdown
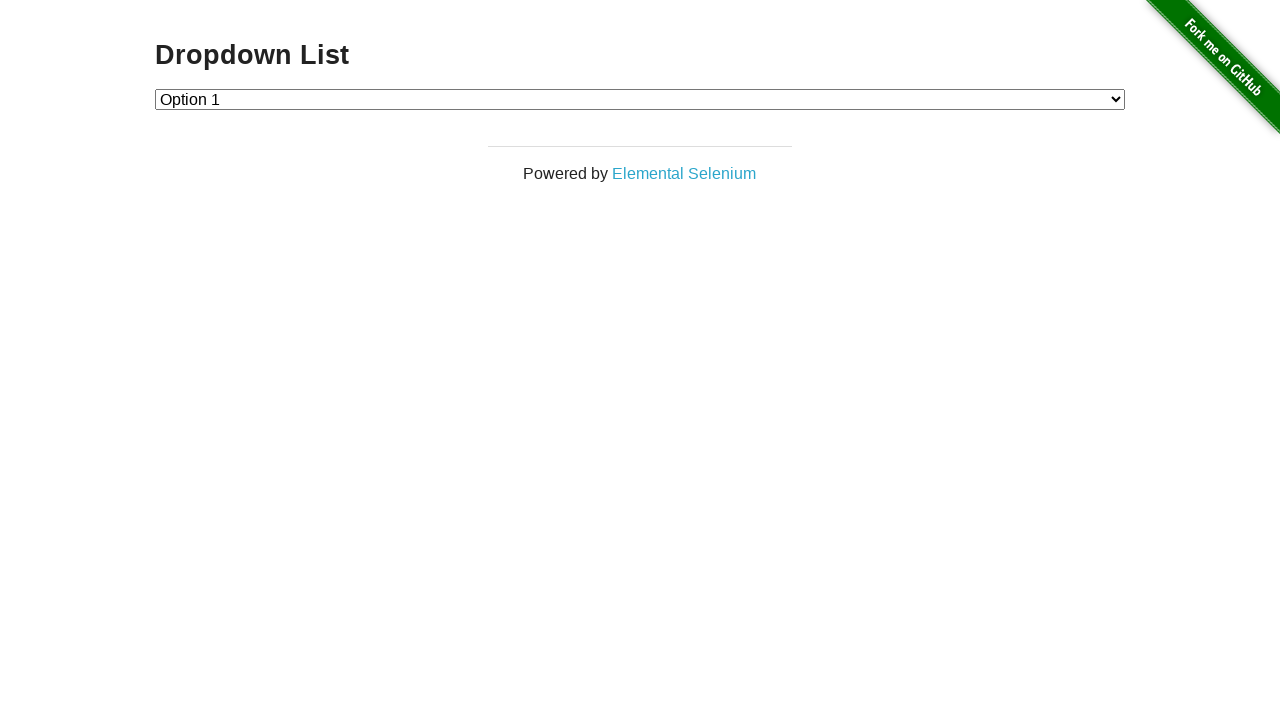

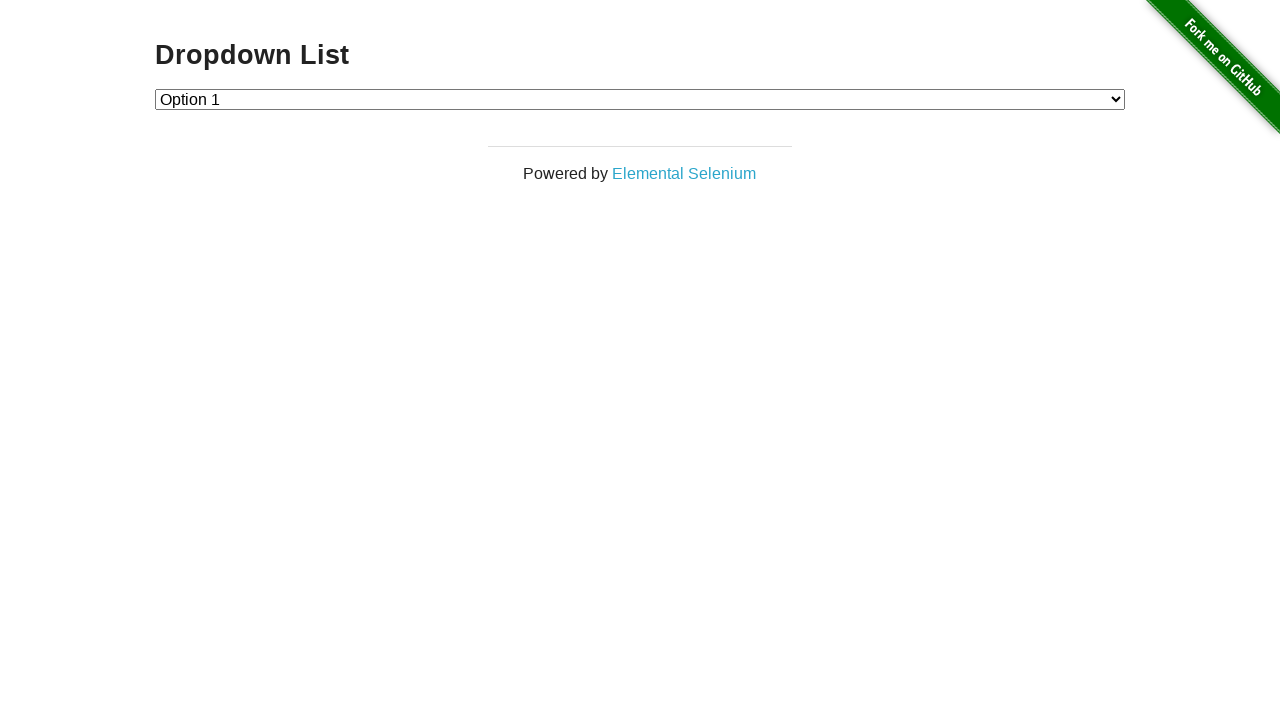